Tests clicking on a link that opens a popup window on a test blog page

Starting URL: http://omayo.blogspot.com/

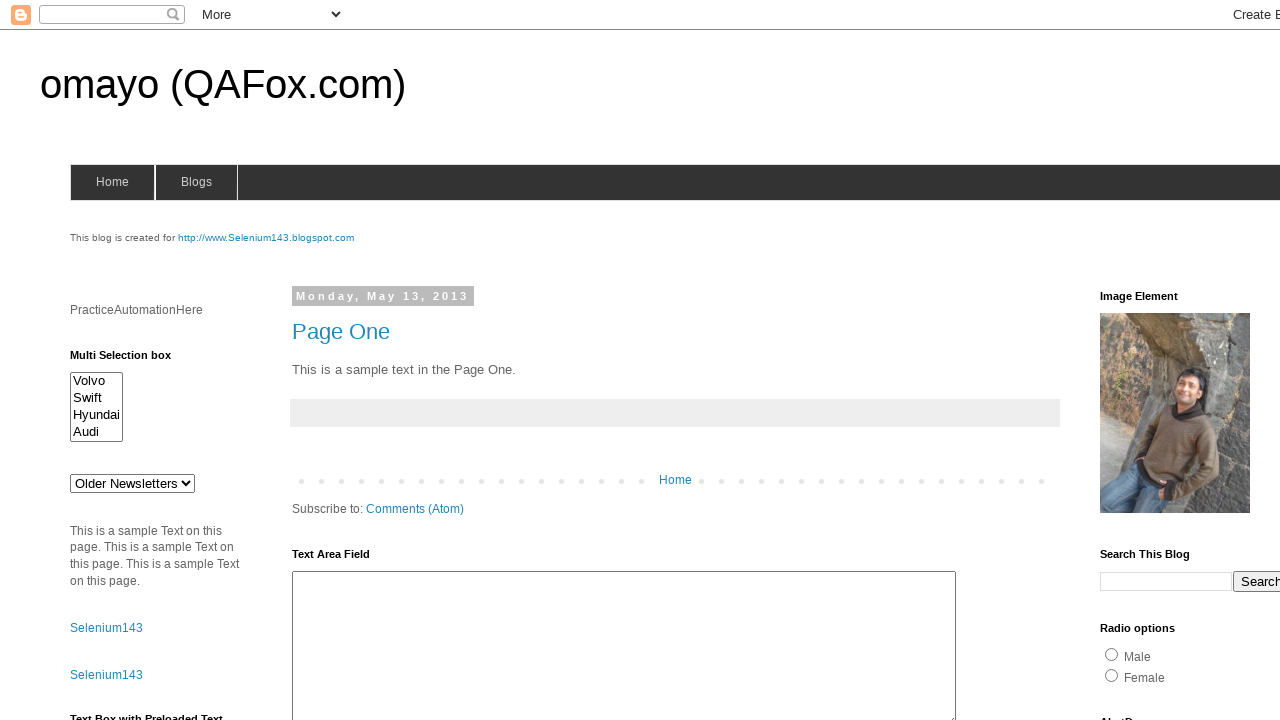

Clicked on 'Open a popup window' link at (132, 360) on xpath=//a[text()='Open a popup window']
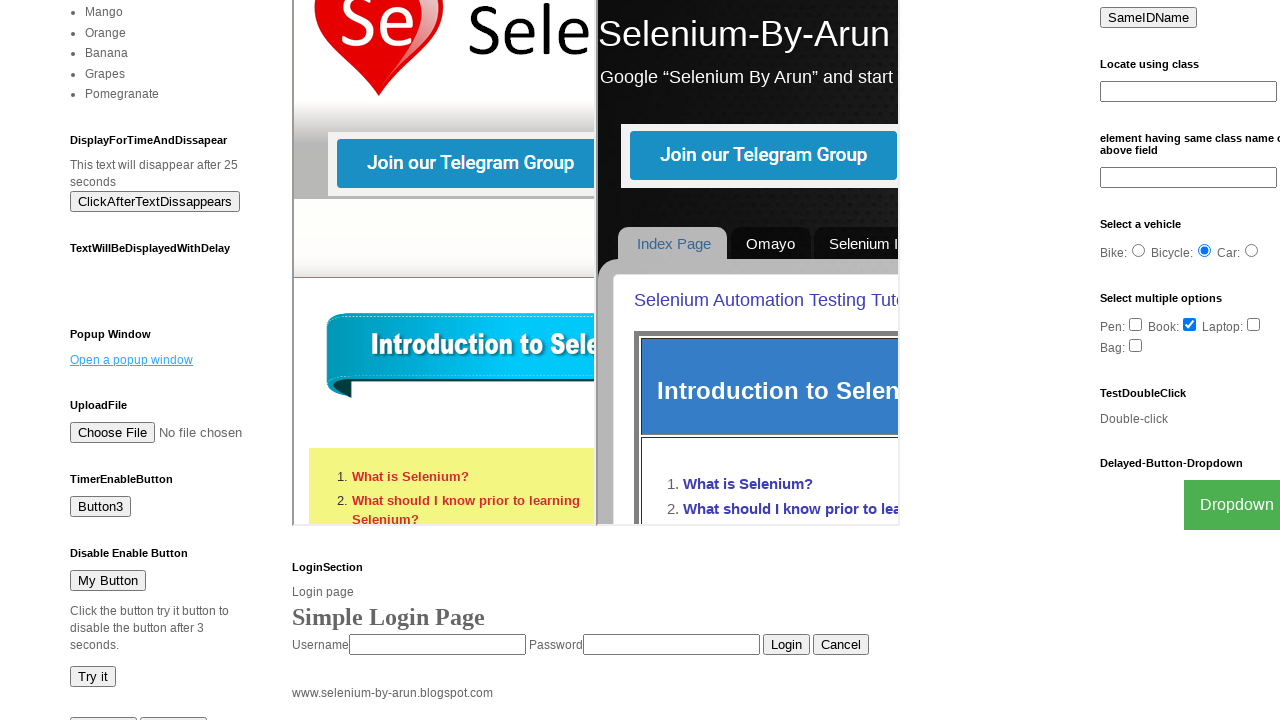

Waited 2 seconds for popup window to appear
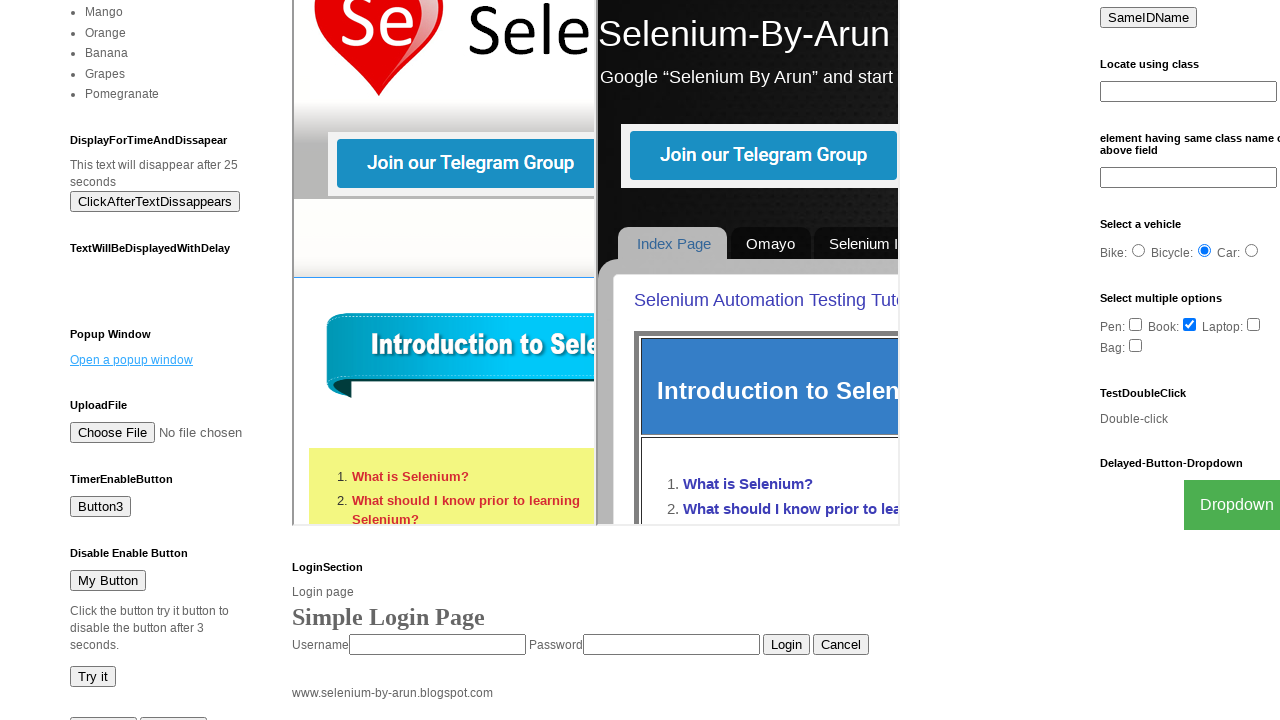

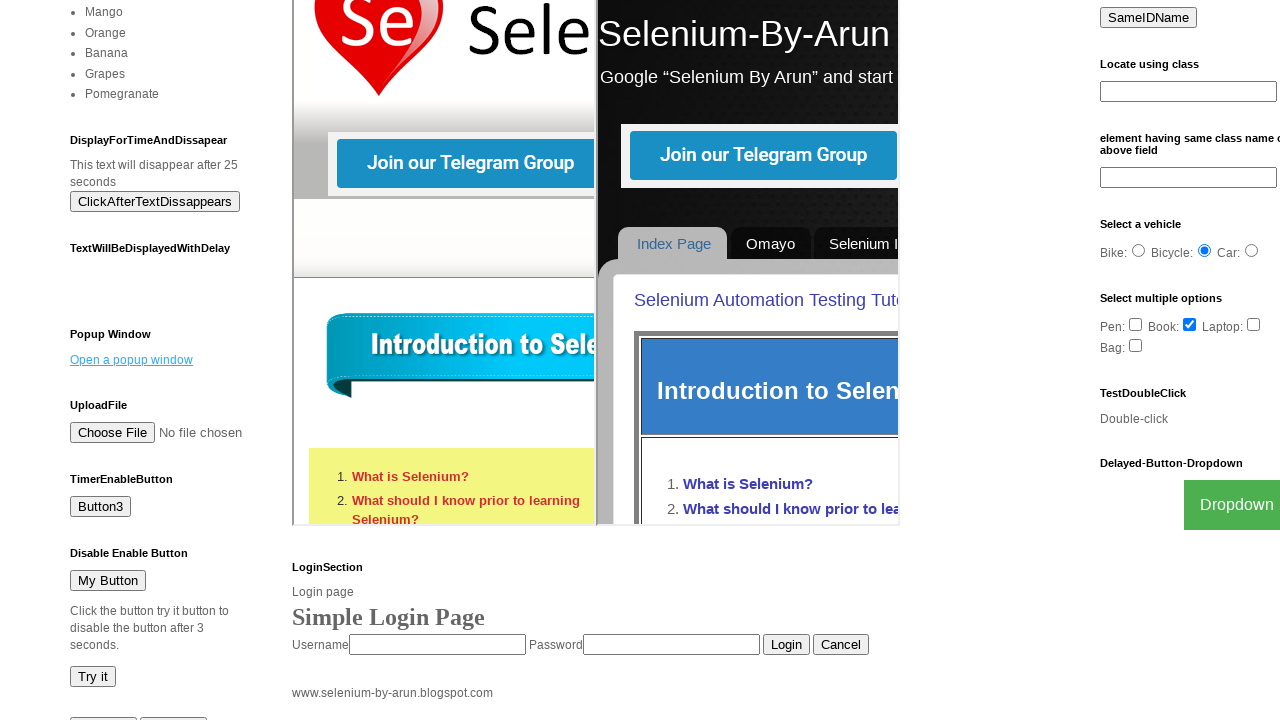